Verifies that all images on the pages have valid src attributes and are loadable (returns HTTP status less than 400).

Starting URL: https://ntig-uppsala.github.io/Frisor-Saxe/index-fi.html

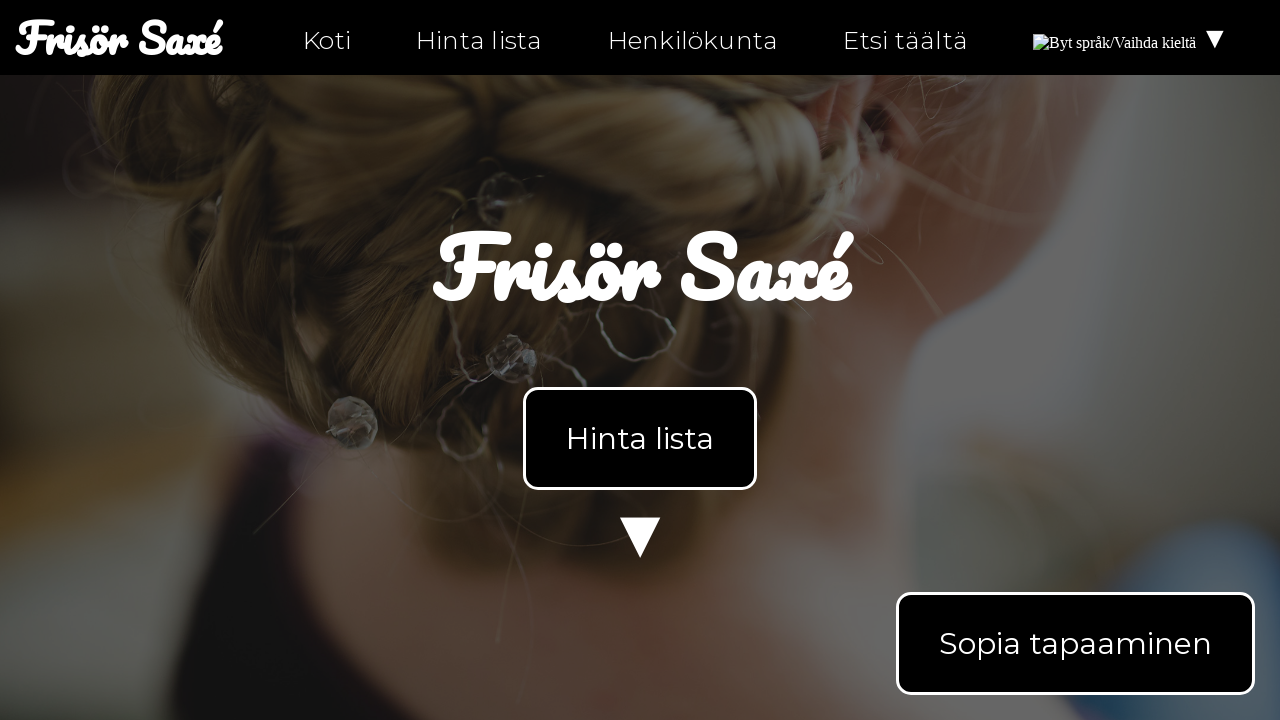

Waited for images to load on index-fi.html
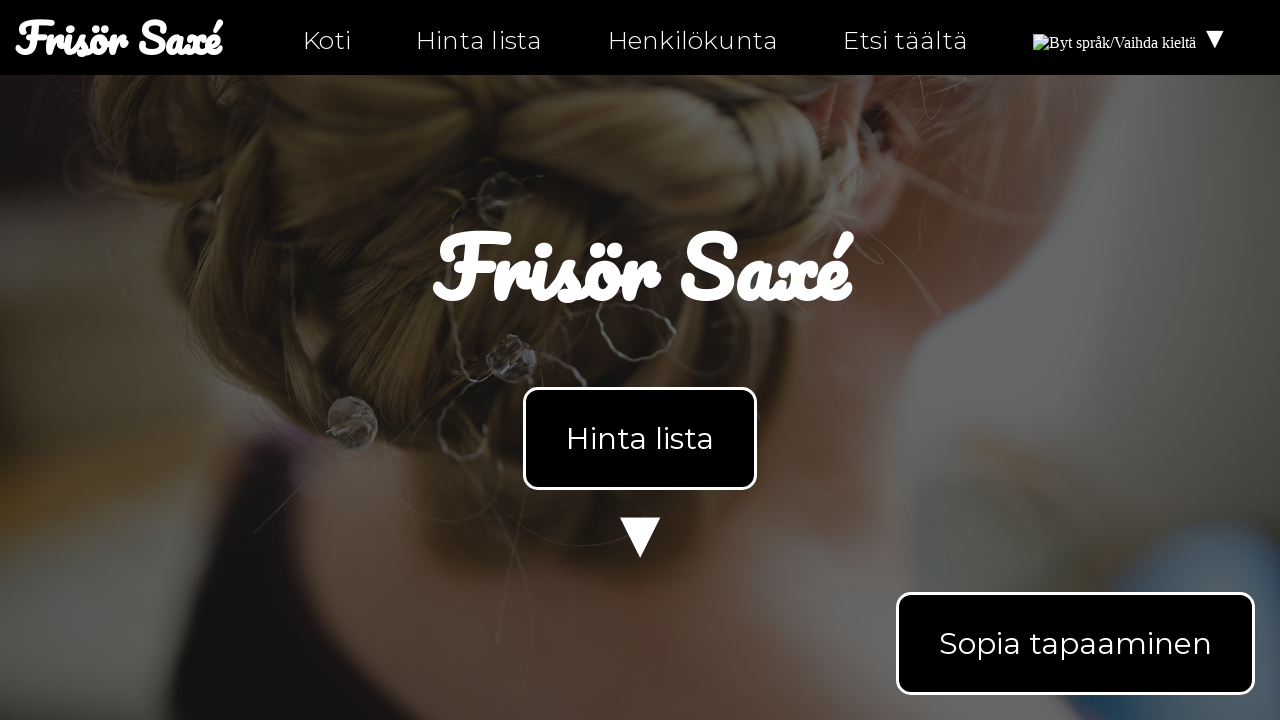

Retrieved all image elements from the page
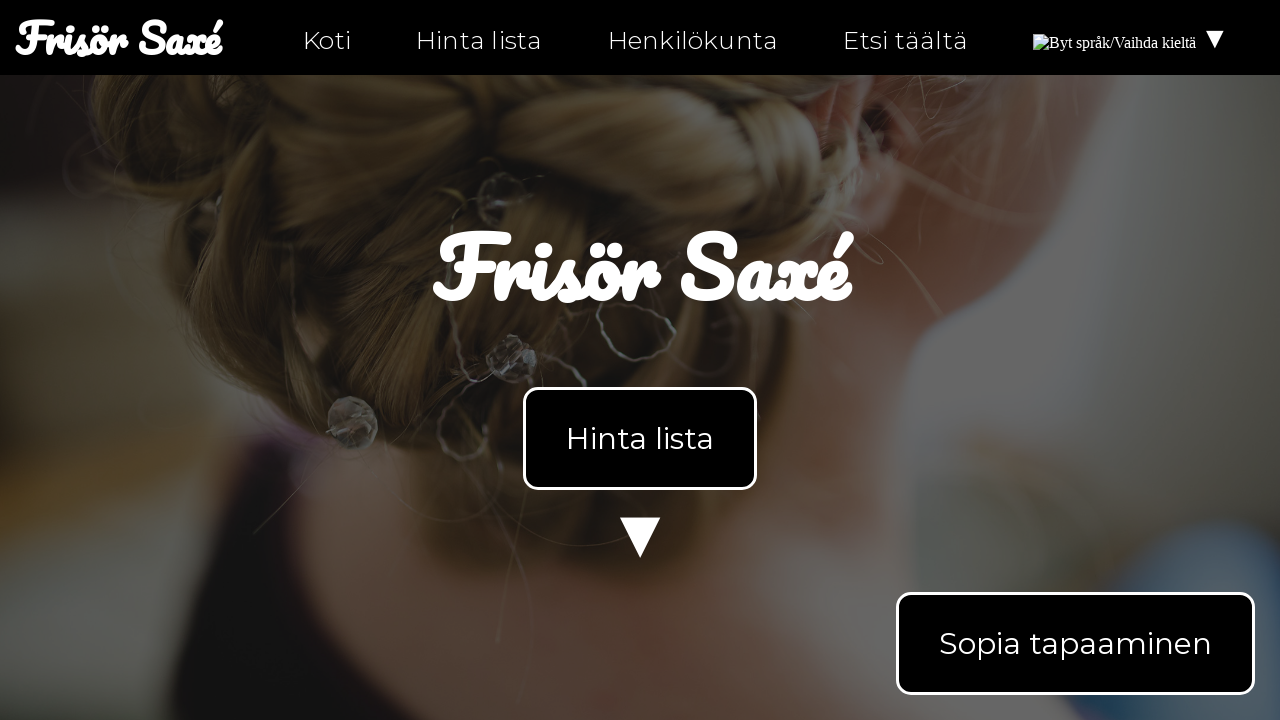

Retrieved src attribute: https://upload.wikimedia.org/wikipedia/commons/b/bc/Flag_of_Finland.svg
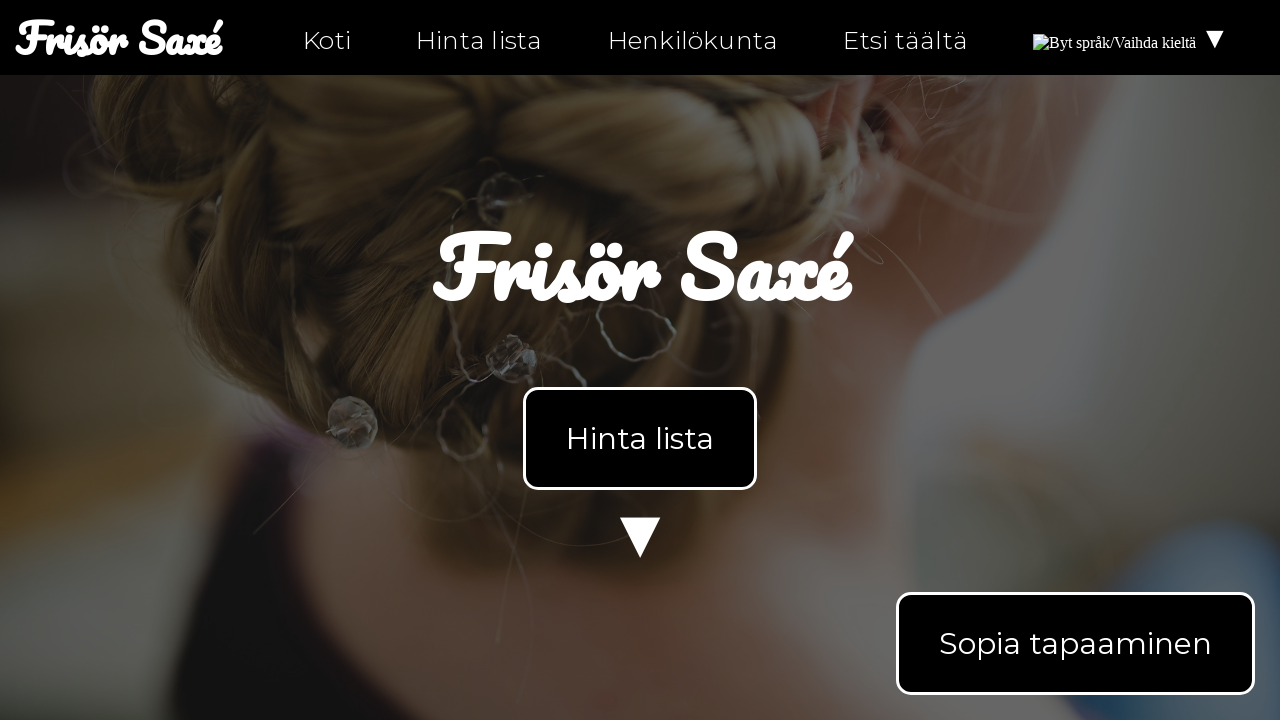

Verified image has valid src attribute: https://upload.wikimedia.org/wikipedia/commons/b/bc/Flag_of_Finland.svg
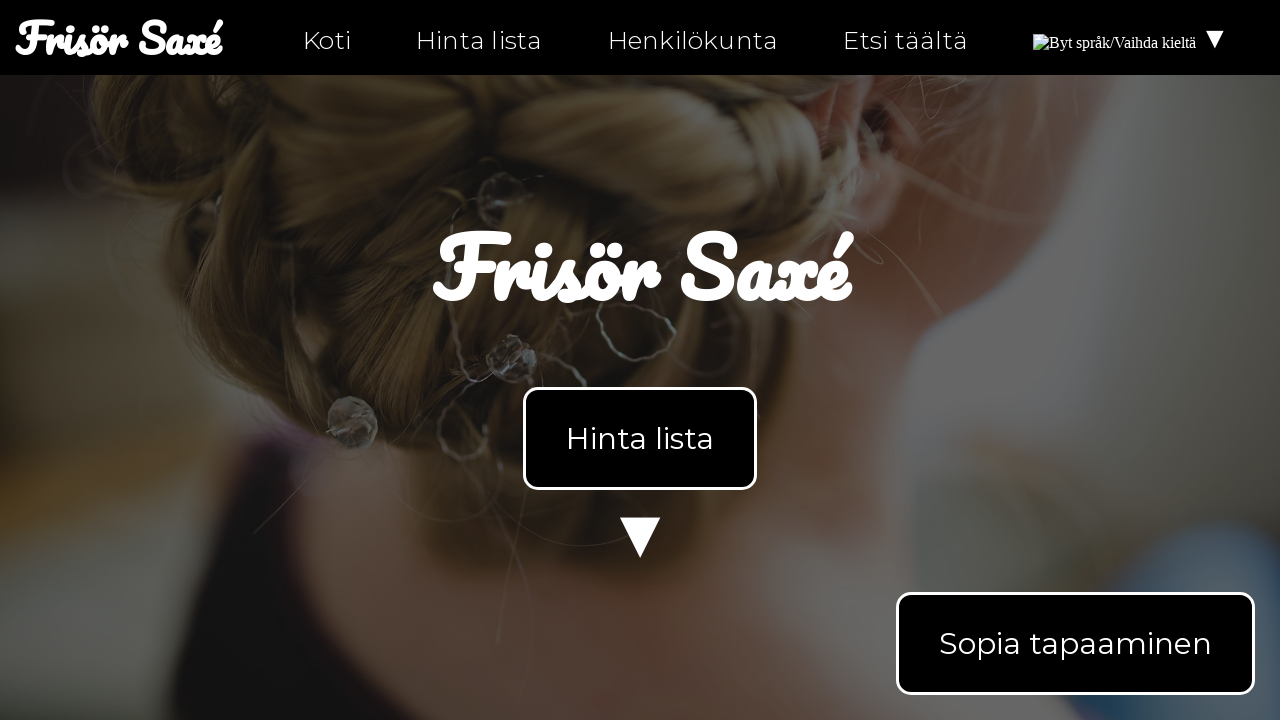

Retrieved src attribute: https://upload.wikimedia.org/wikipedia/commons/4/4c/Flag_of_Sweden.svg
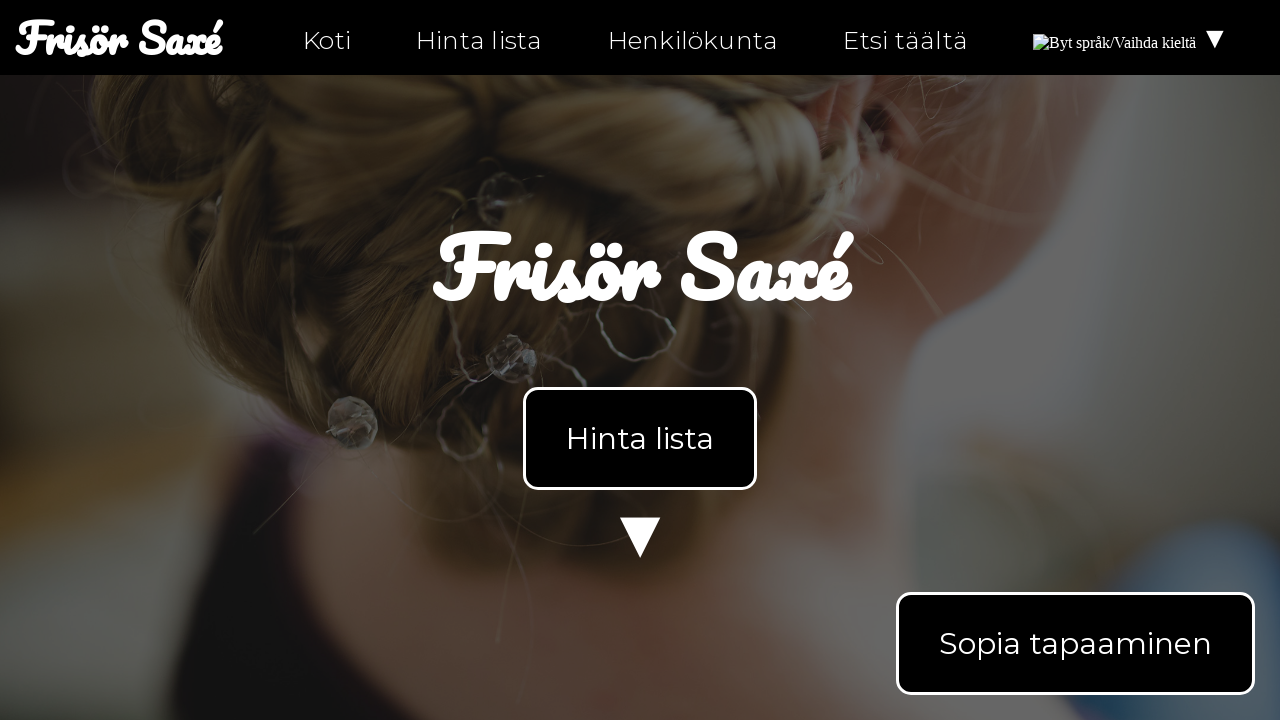

Verified image has valid src attribute: https://upload.wikimedia.org/wikipedia/commons/4/4c/Flag_of_Sweden.svg
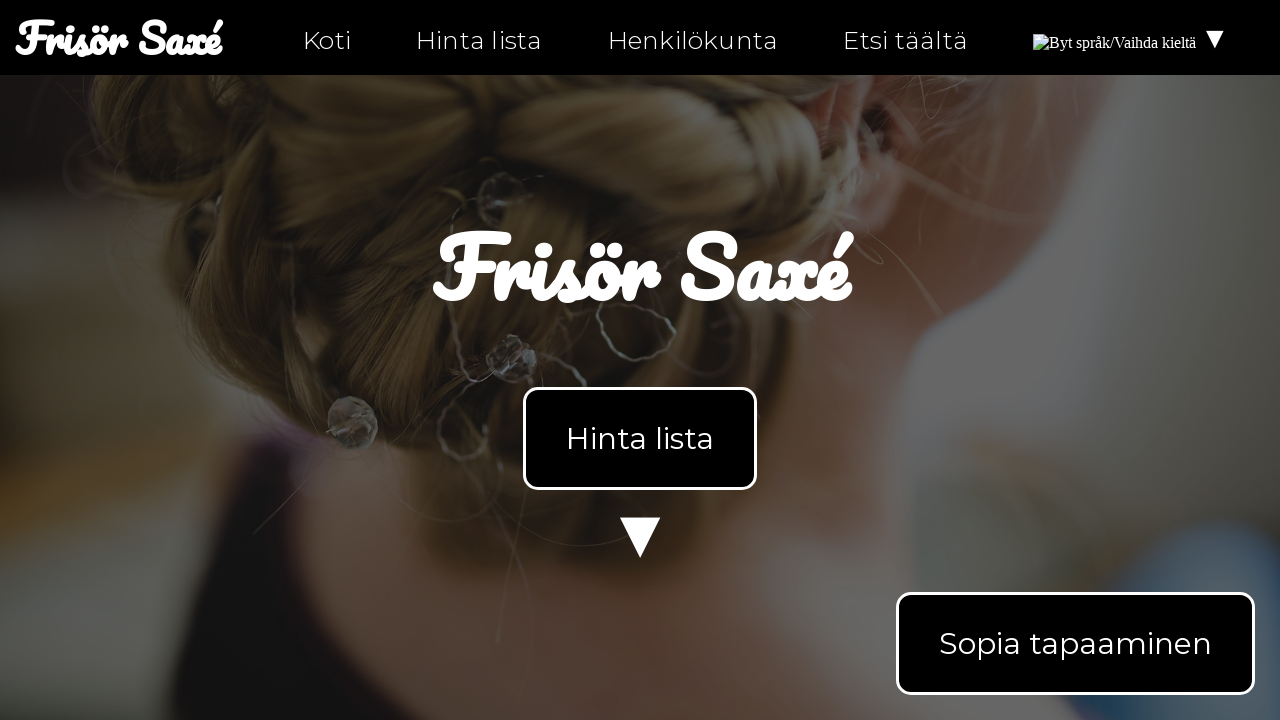

Retrieved src attribute: https://upload.wikimedia.org/wikipedia/commons/b/bc/Flag_of_Finland.svg
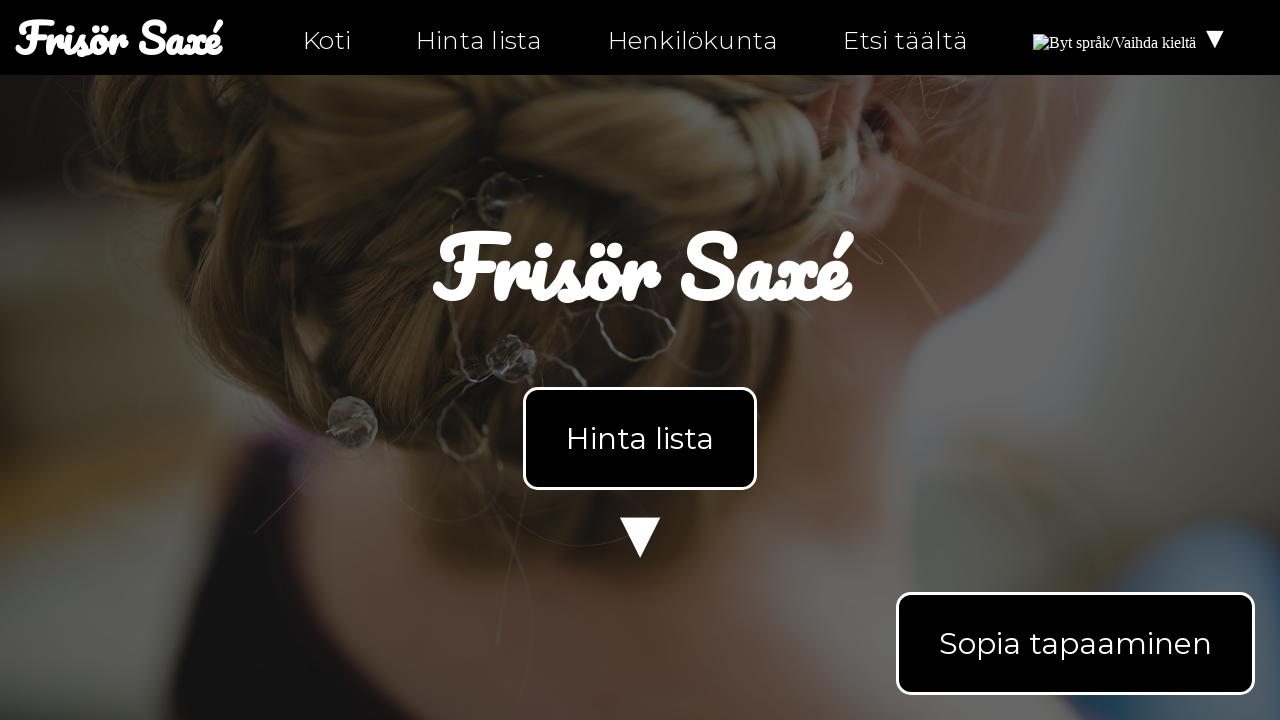

Verified image has valid src attribute: https://upload.wikimedia.org/wikipedia/commons/b/bc/Flag_of_Finland.svg
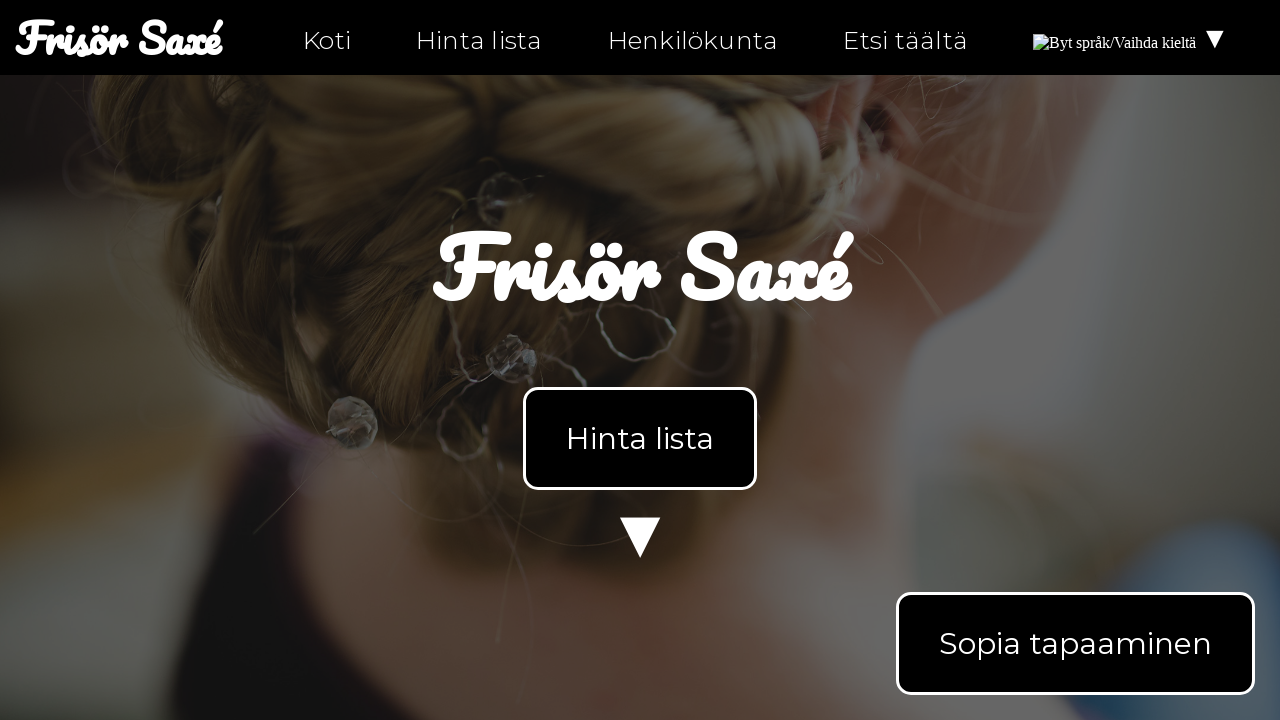

Retrieved src attribute: assets/images/bild2.jpg
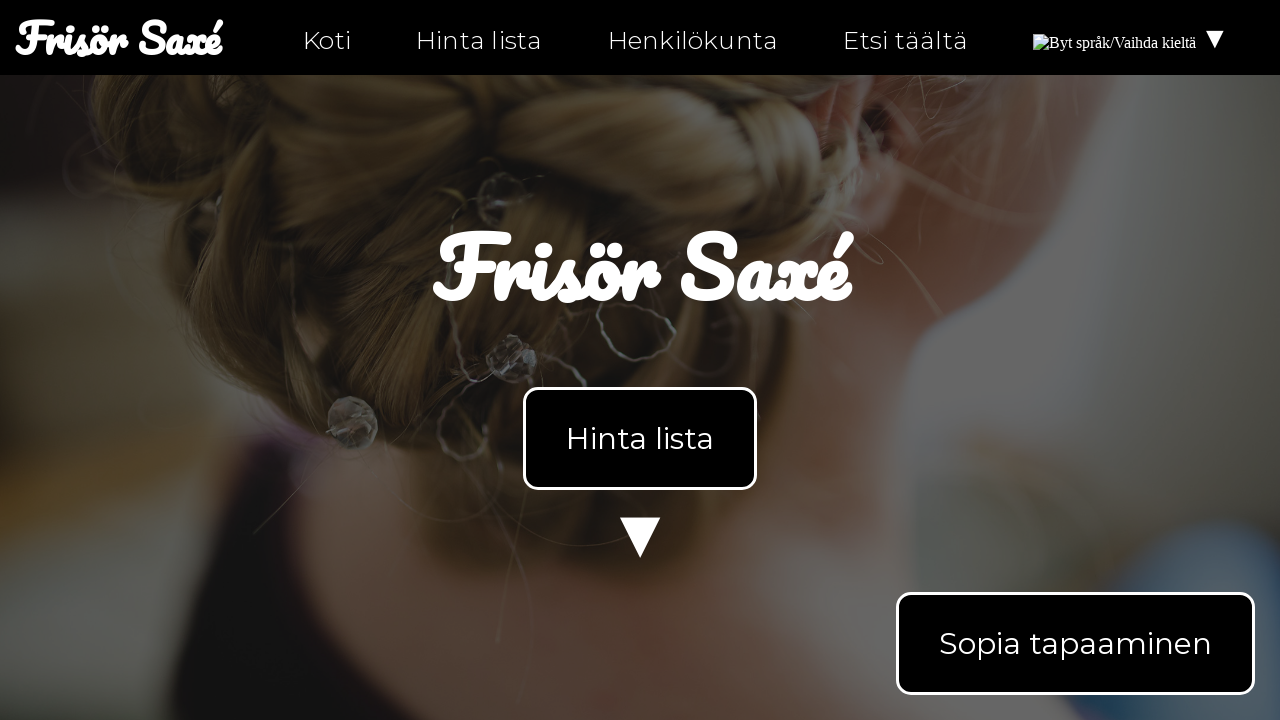

Verified image has valid src attribute: assets/images/bild2.jpg
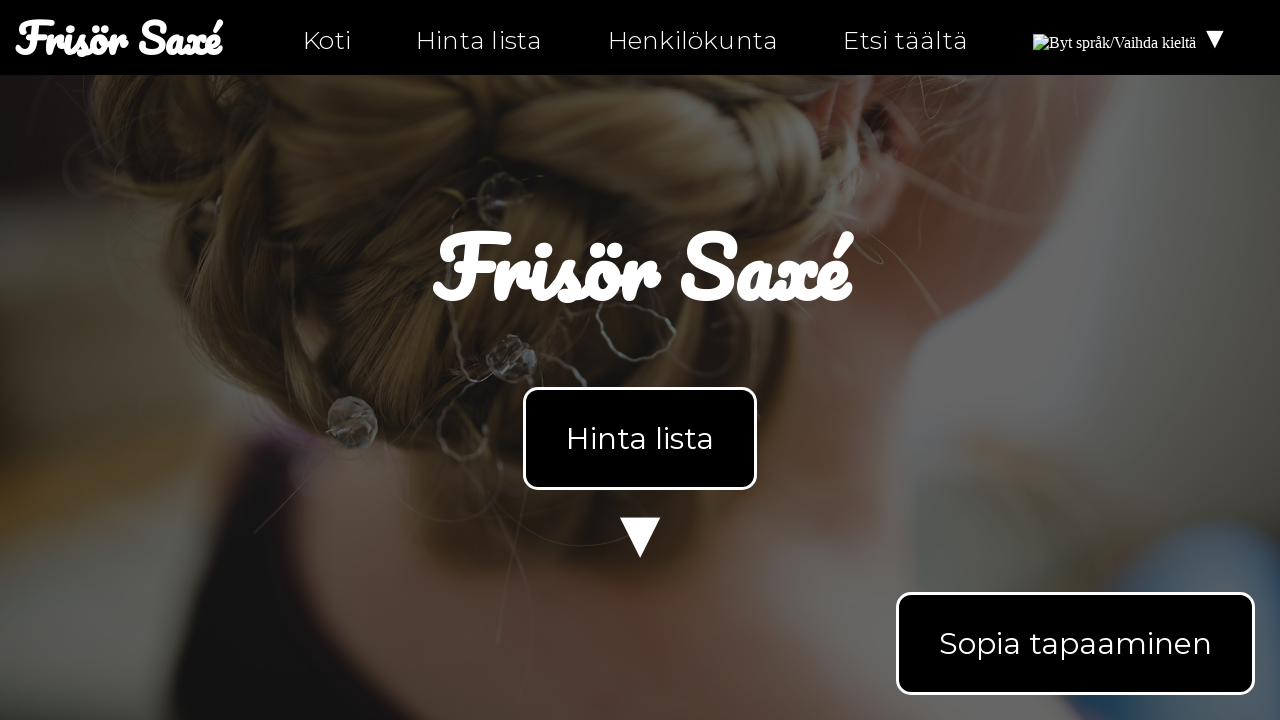

Navigated to personal-fi.html
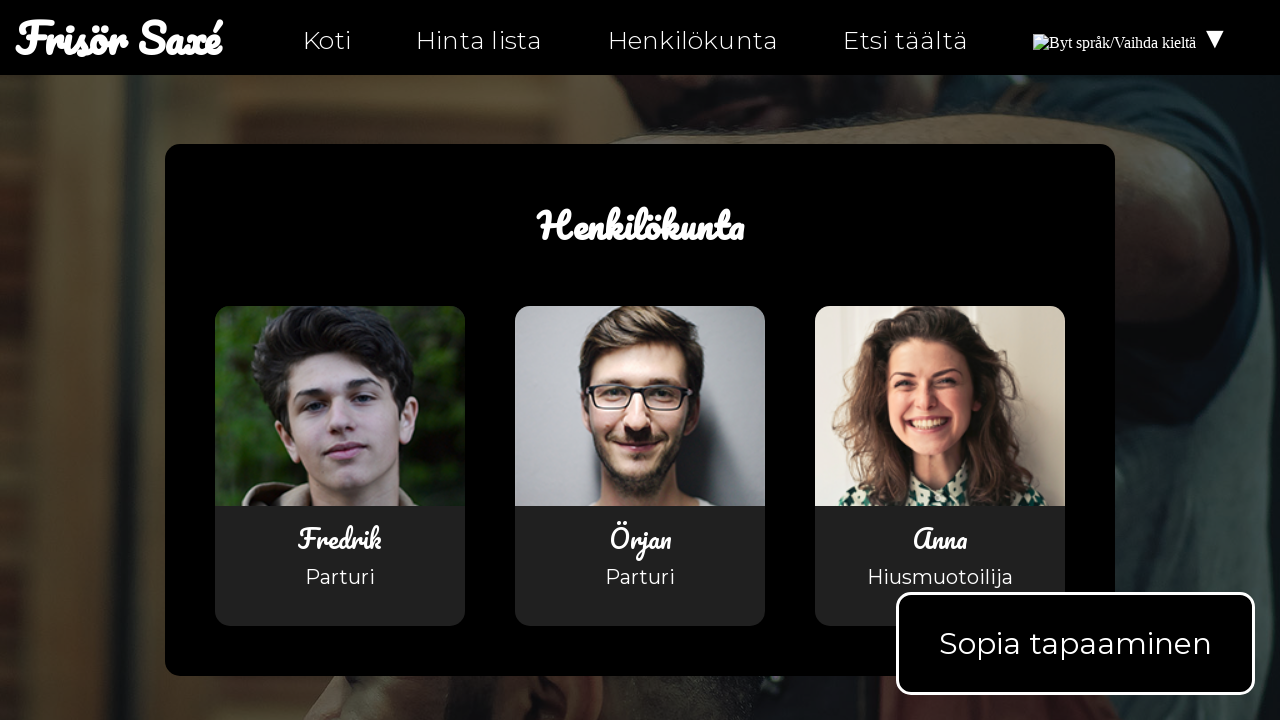

Waited for images to load on personal-fi.html
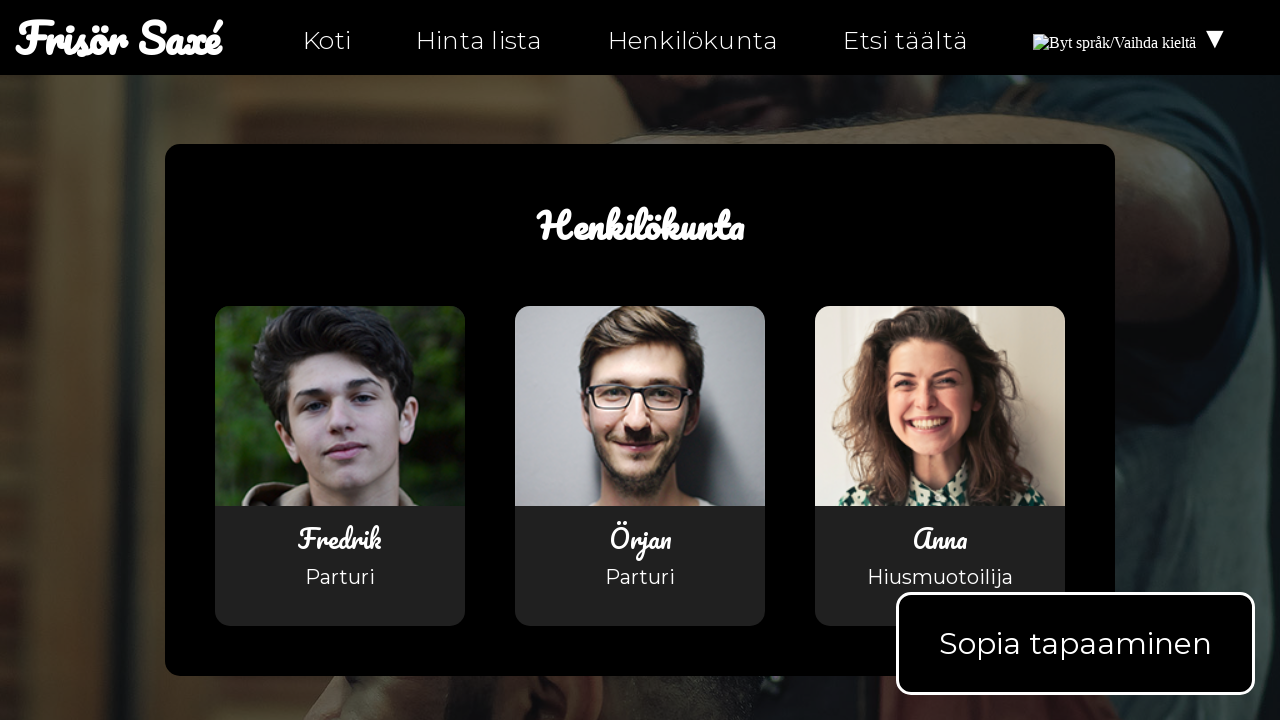

Navigated to hitta-hit-fi.html
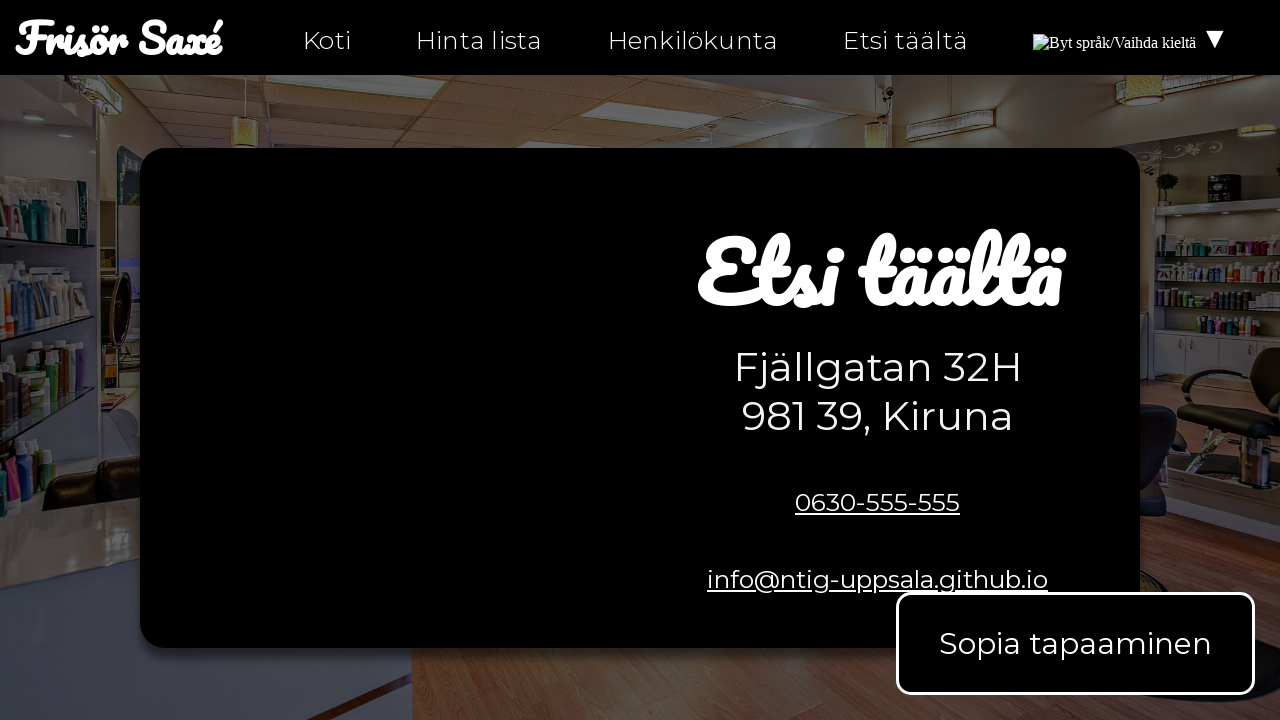

Waited for images to load on hitta-hit-fi.html
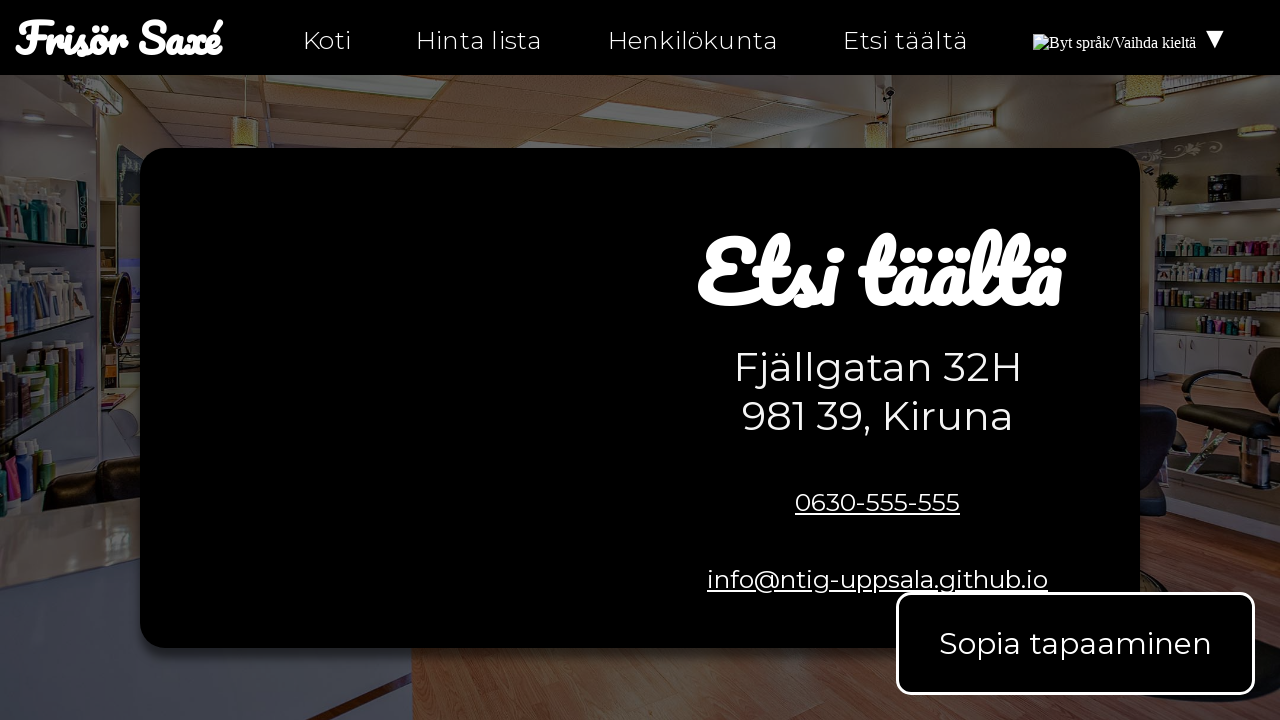

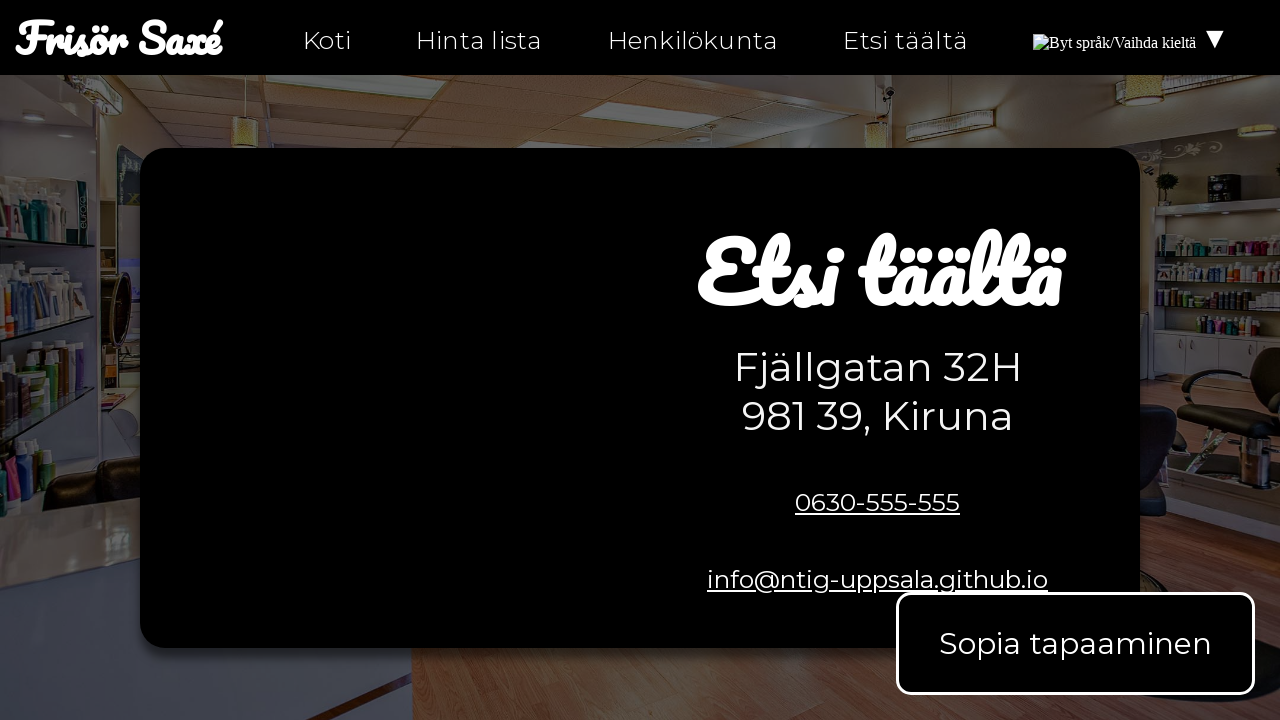